Tests clearing the complete state of all items by checking then unchecking toggle-all

Starting URL: https://demo.playwright.dev/todomvc

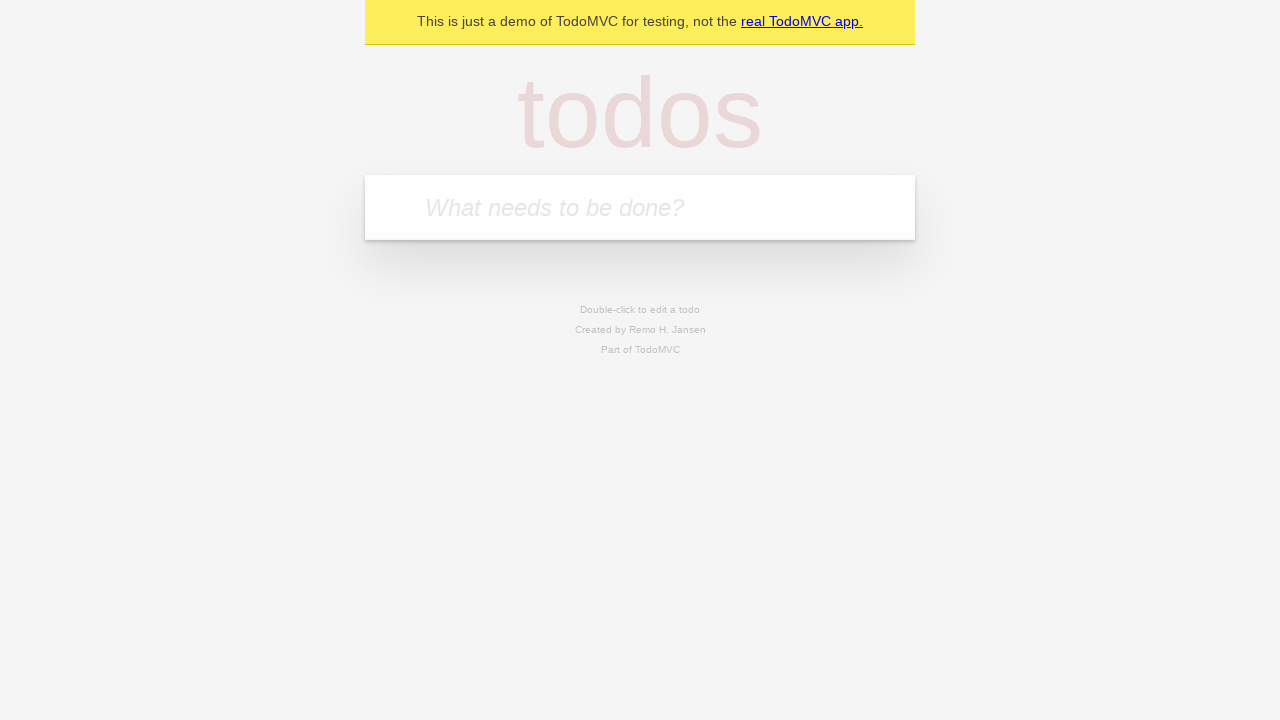

Filled new todo input with 'buy some cheese' on .new-todo
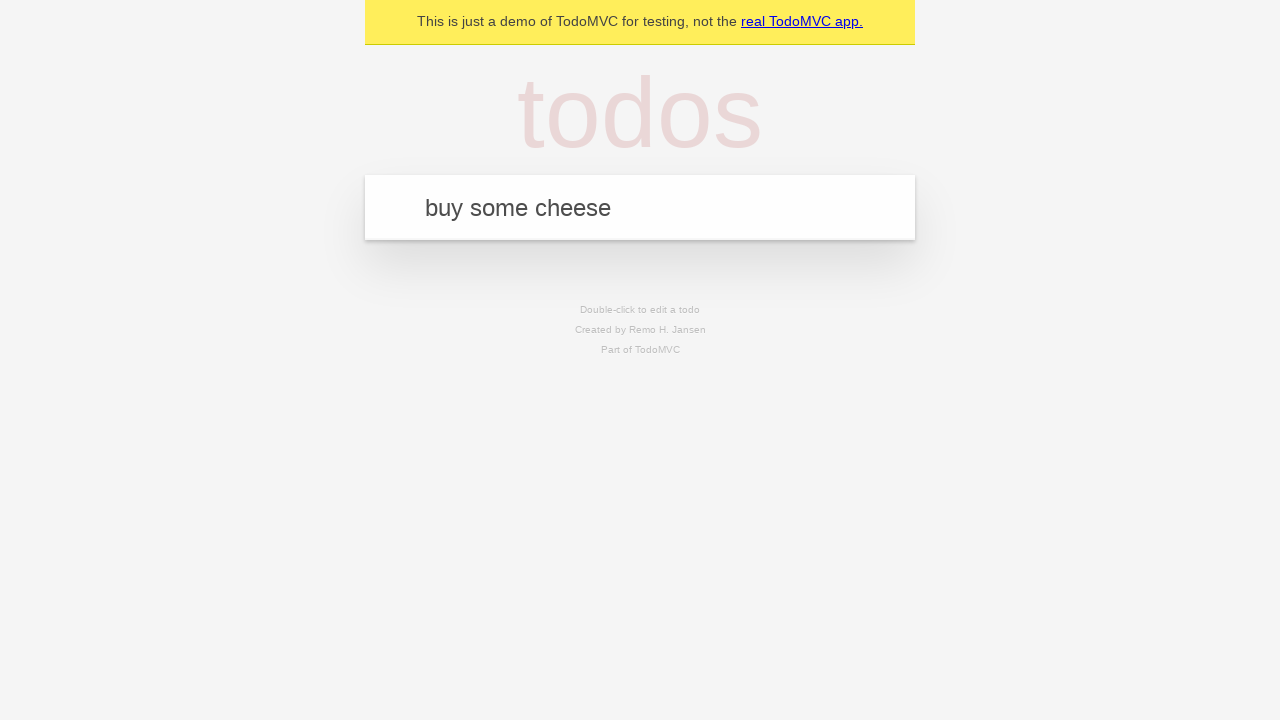

Pressed Enter to create first todo item on .new-todo
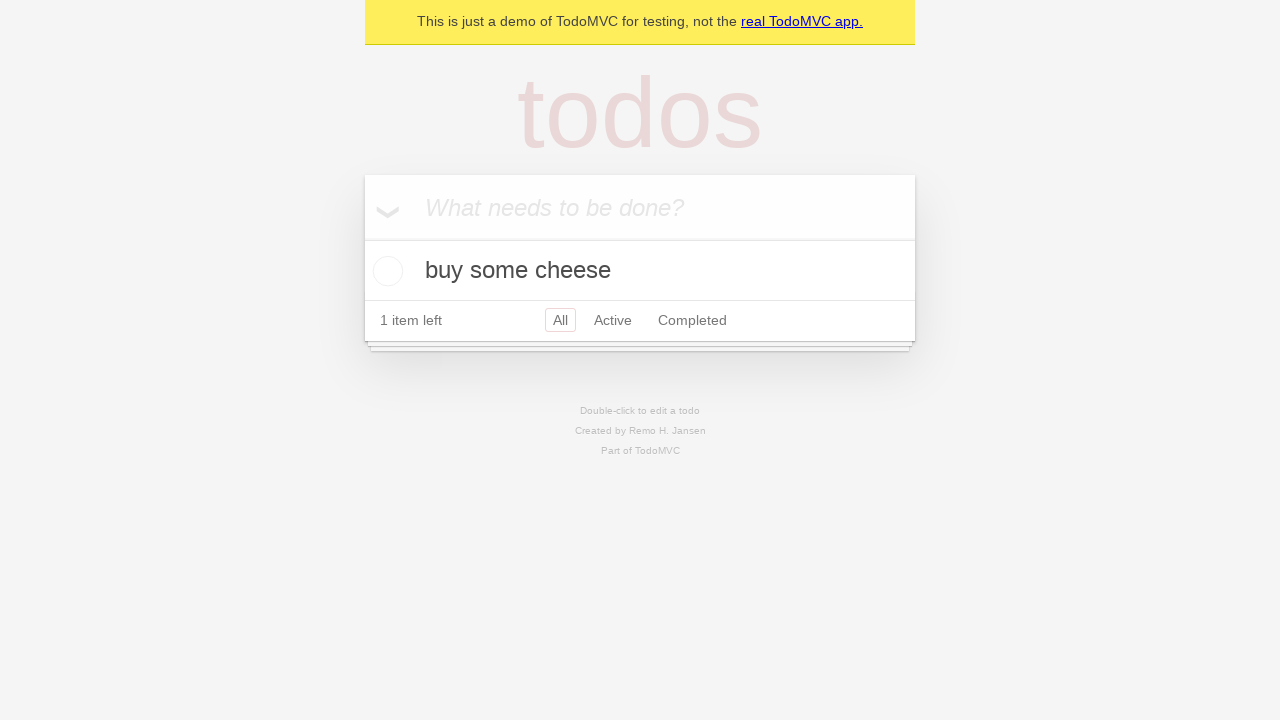

Filled new todo input with 'feed the cat' on .new-todo
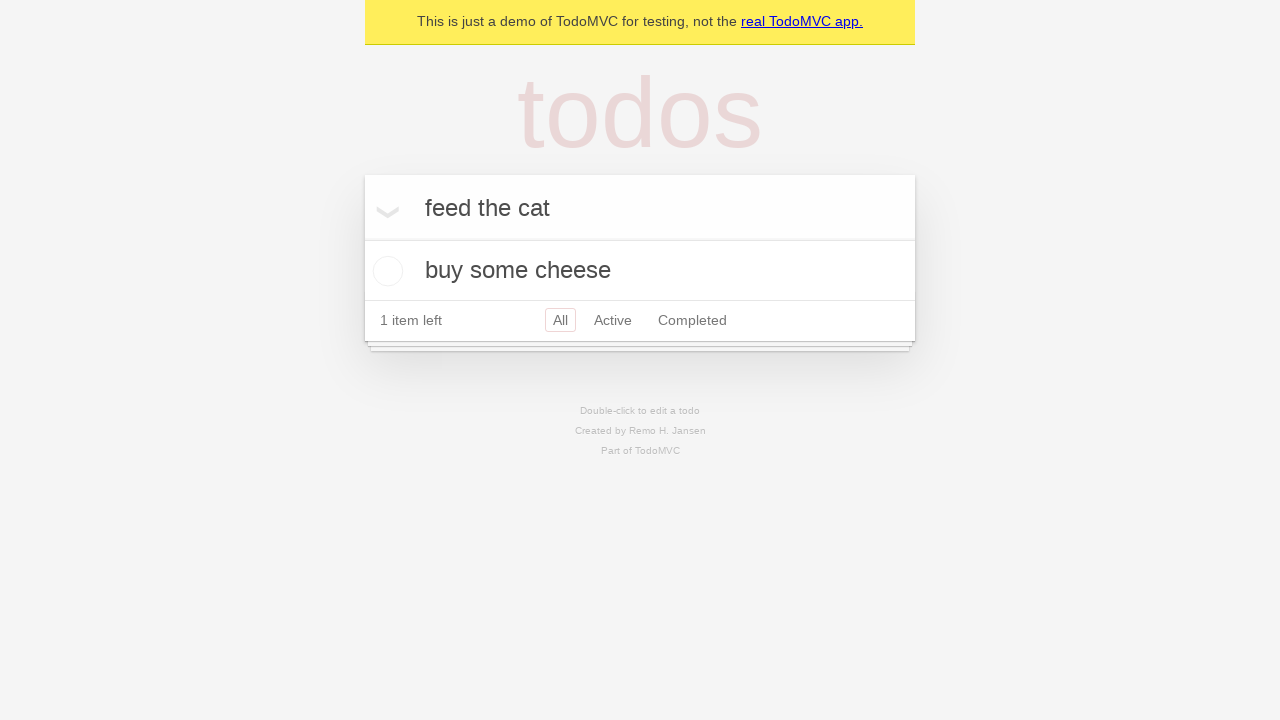

Pressed Enter to create second todo item on .new-todo
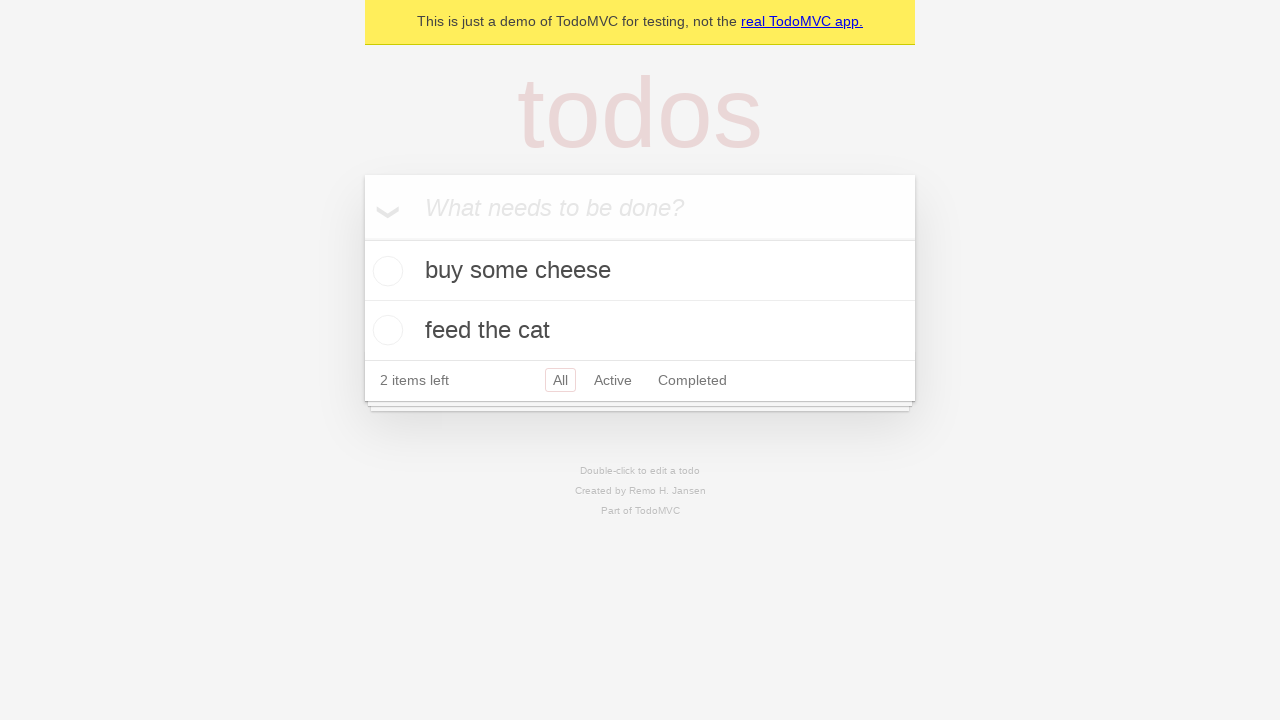

Filled new todo input with 'book a doctors appointment' on .new-todo
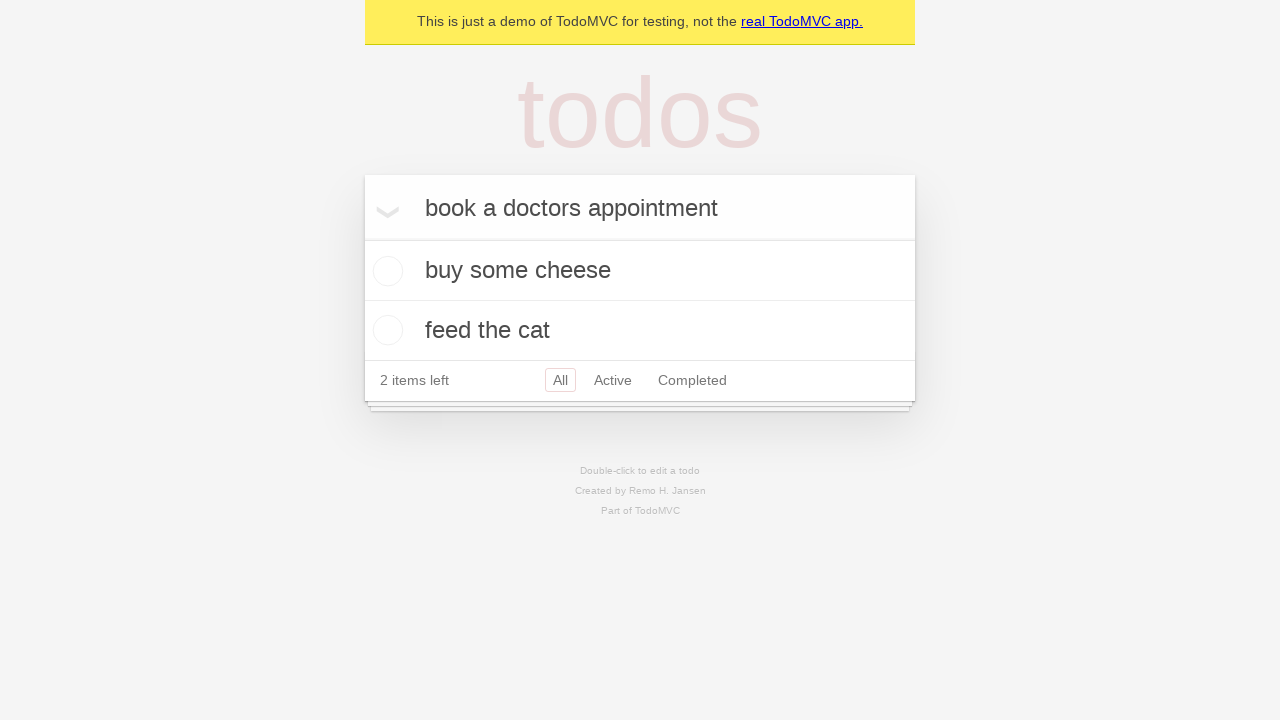

Pressed Enter to create third todo item on .new-todo
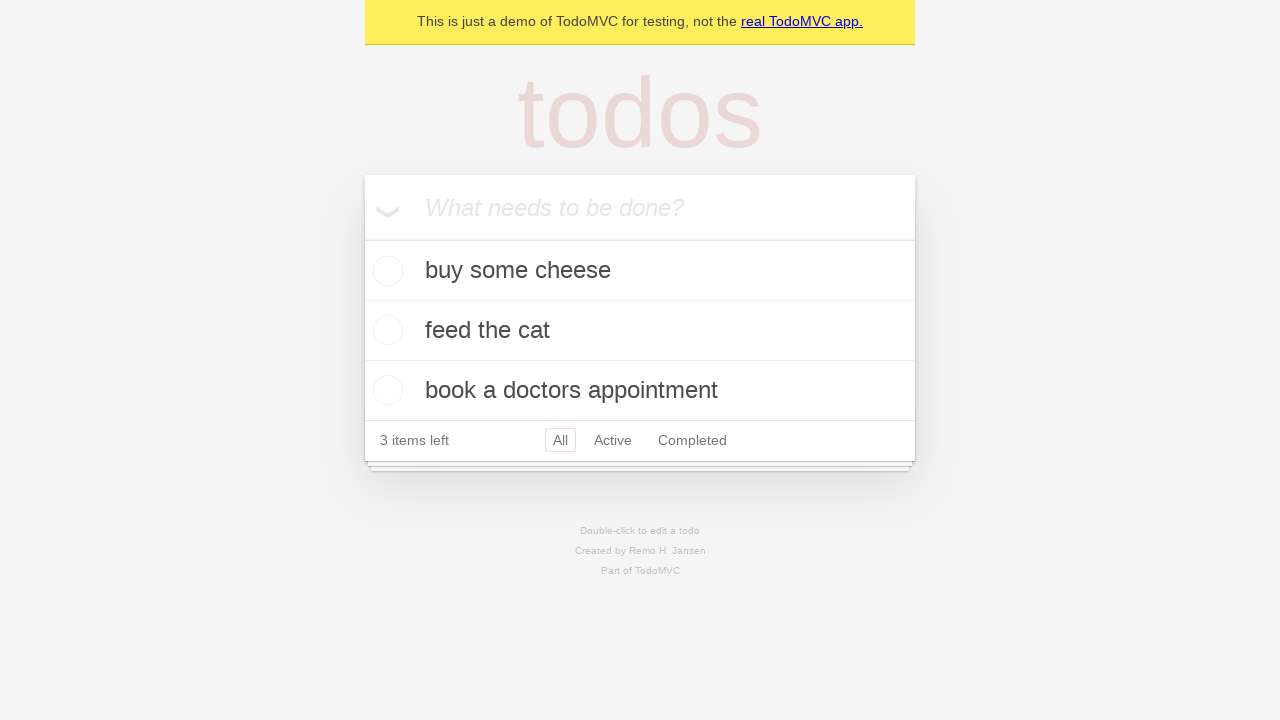

Waited for all three todo items to load
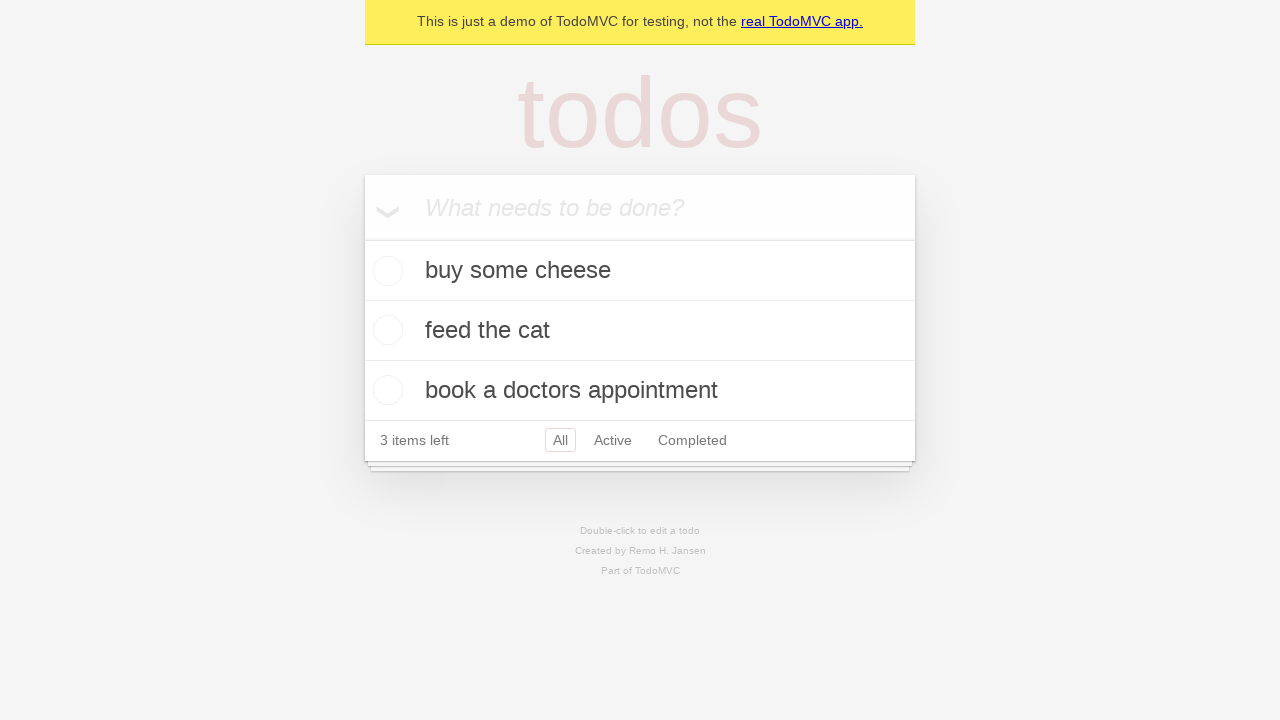

Checked toggle-all to mark all items as complete at (362, 238) on .toggle-all
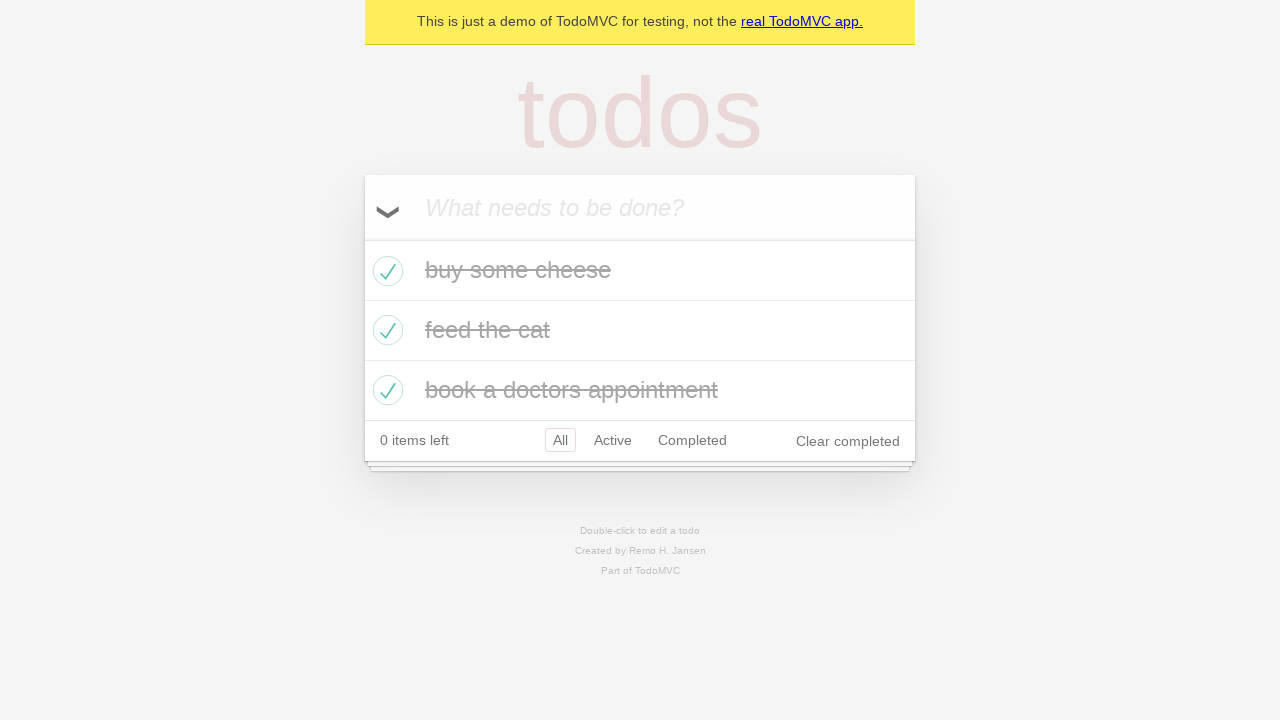

Unchecked toggle-all to clear the complete state of all items at (362, 238) on .toggle-all
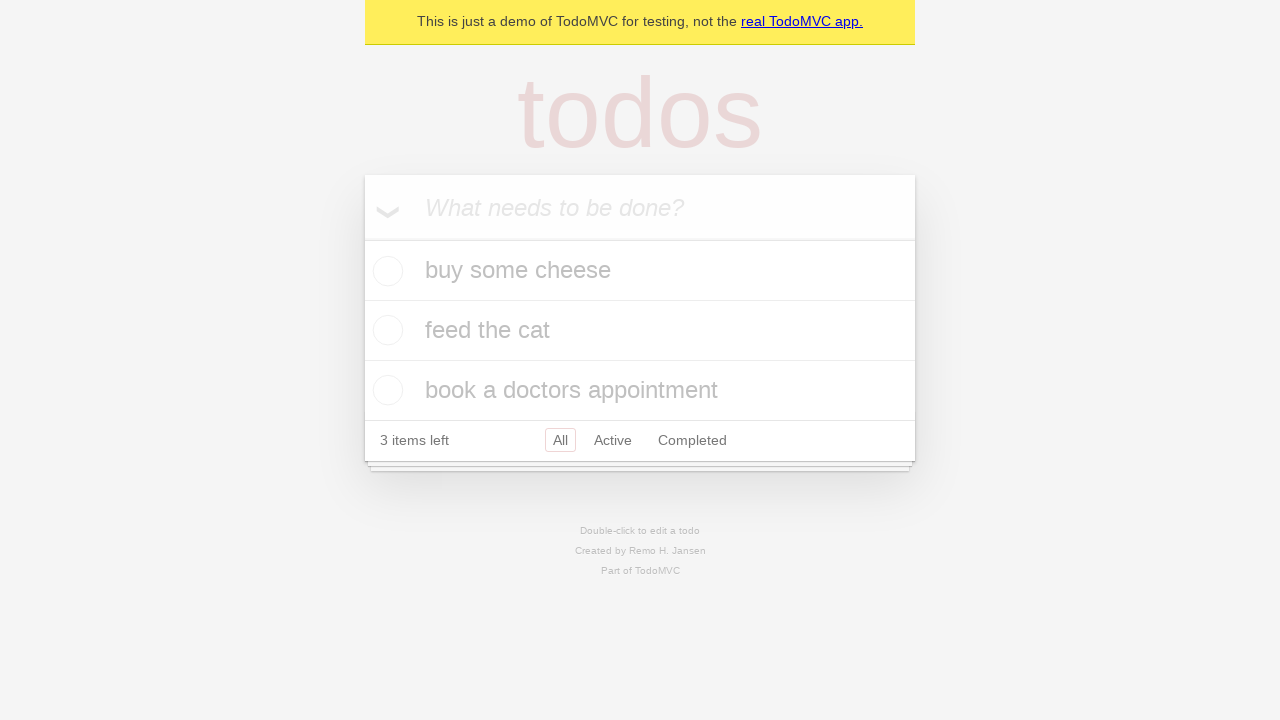

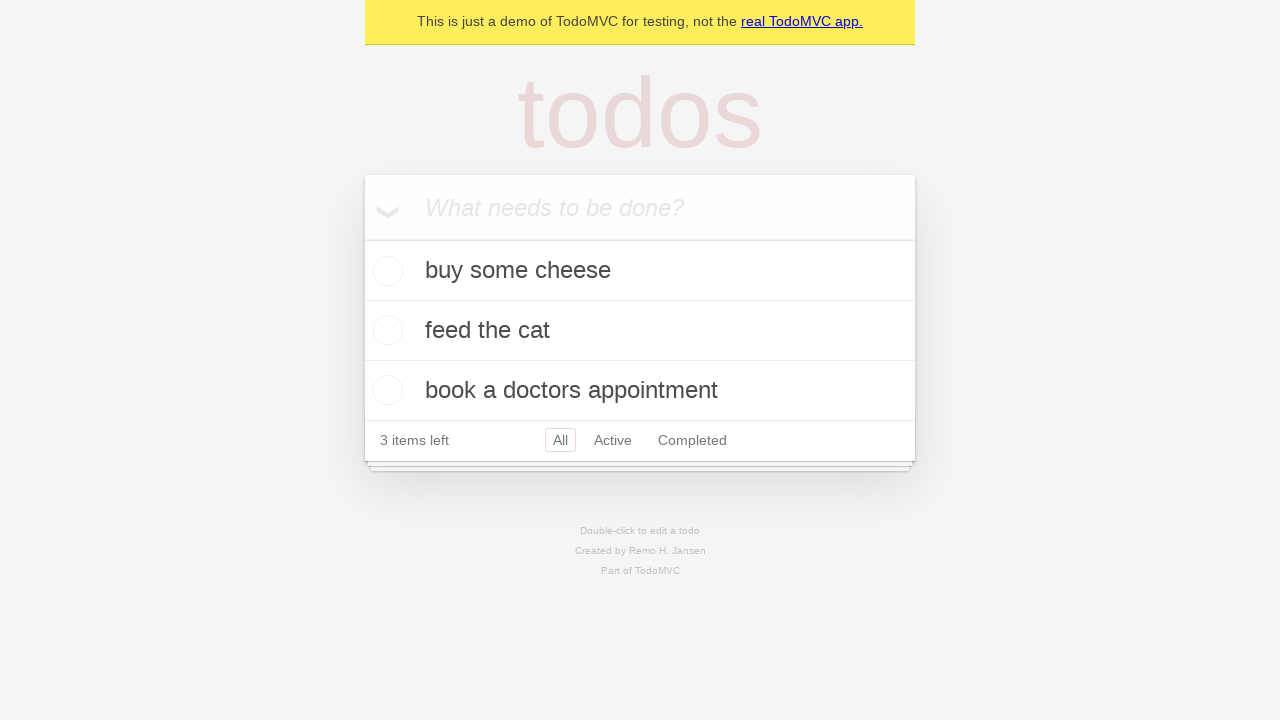